Tests radio button functionality by selecting the Chrome browser option from a list of browser choices

Starting URL: https://www.leafground.com/radio.xhtml

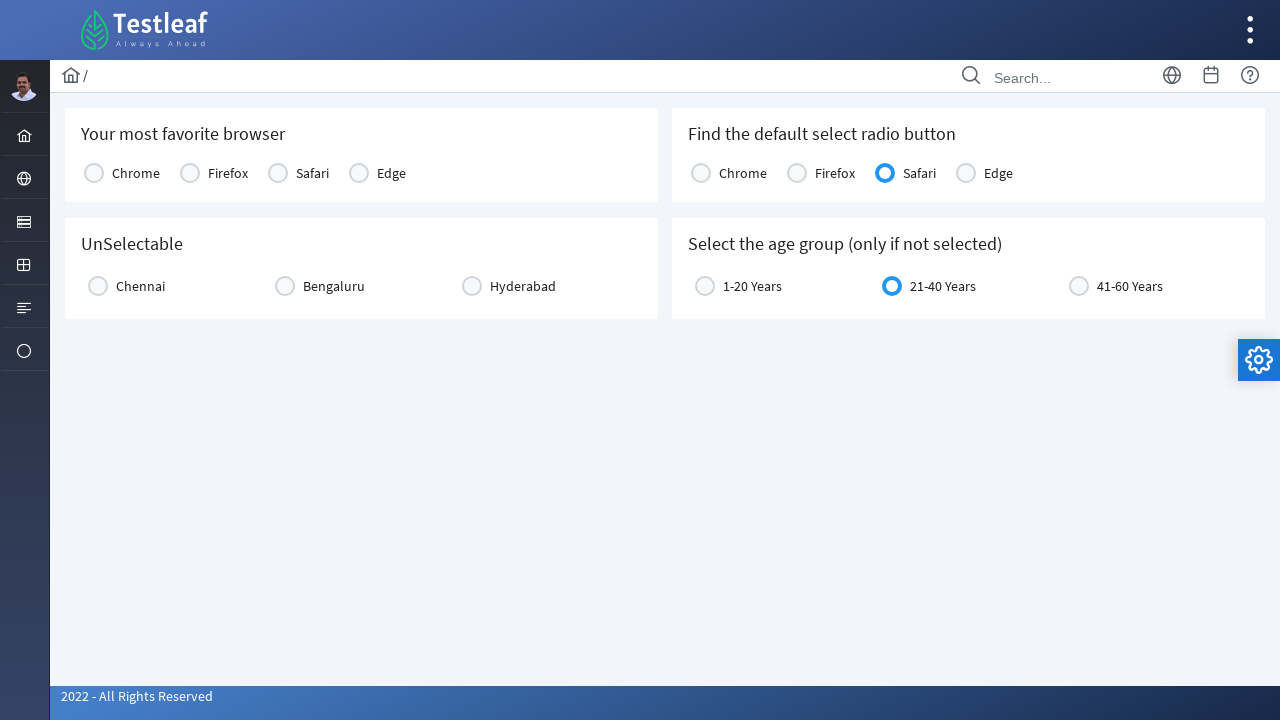

Located Chrome radio button element
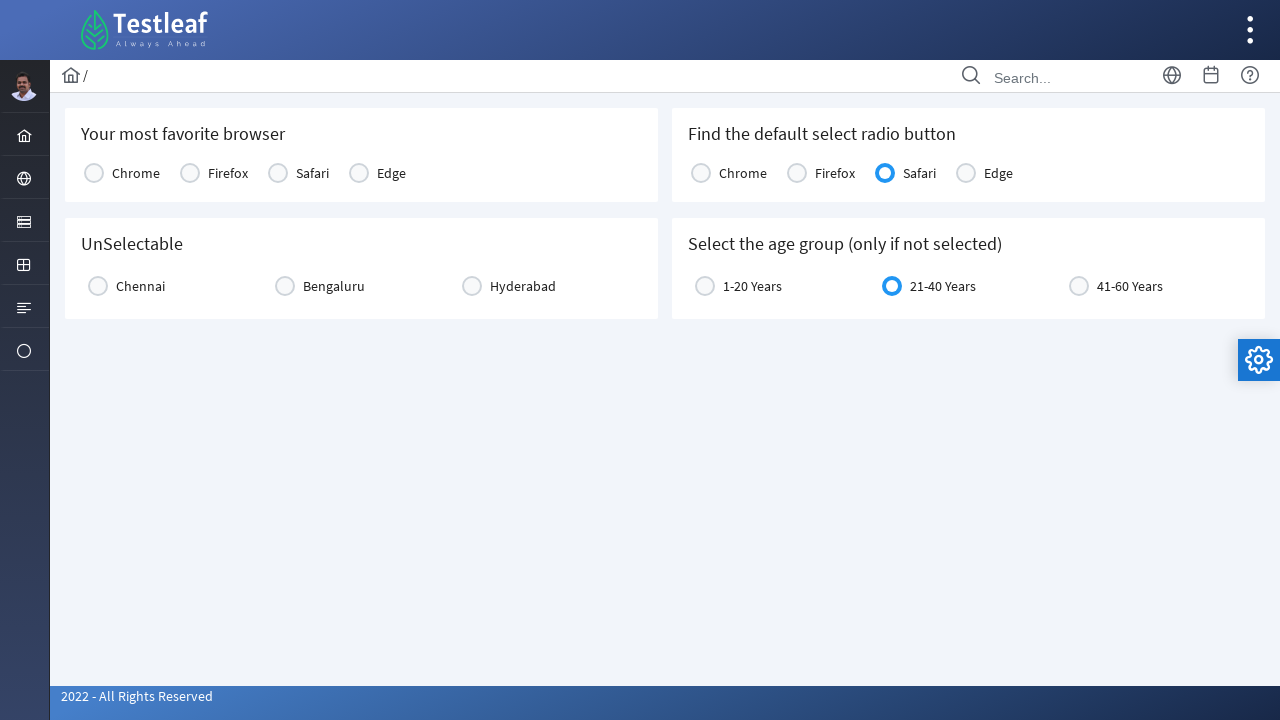

Verified Chrome radio button is enabled
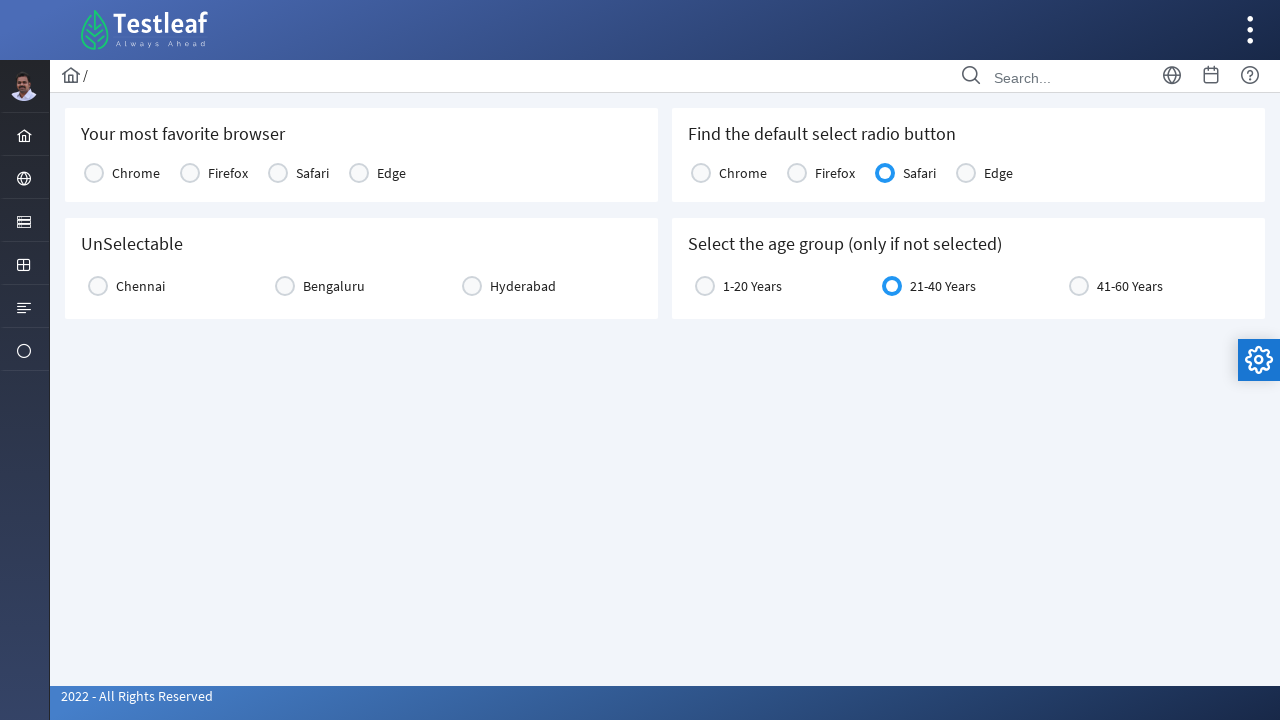

Clicked on Chrome radio button to select it at (94, 173) on xpath=//table[@id='j_idt87:console1']/tbody/tr/td[1]/div/div[2]
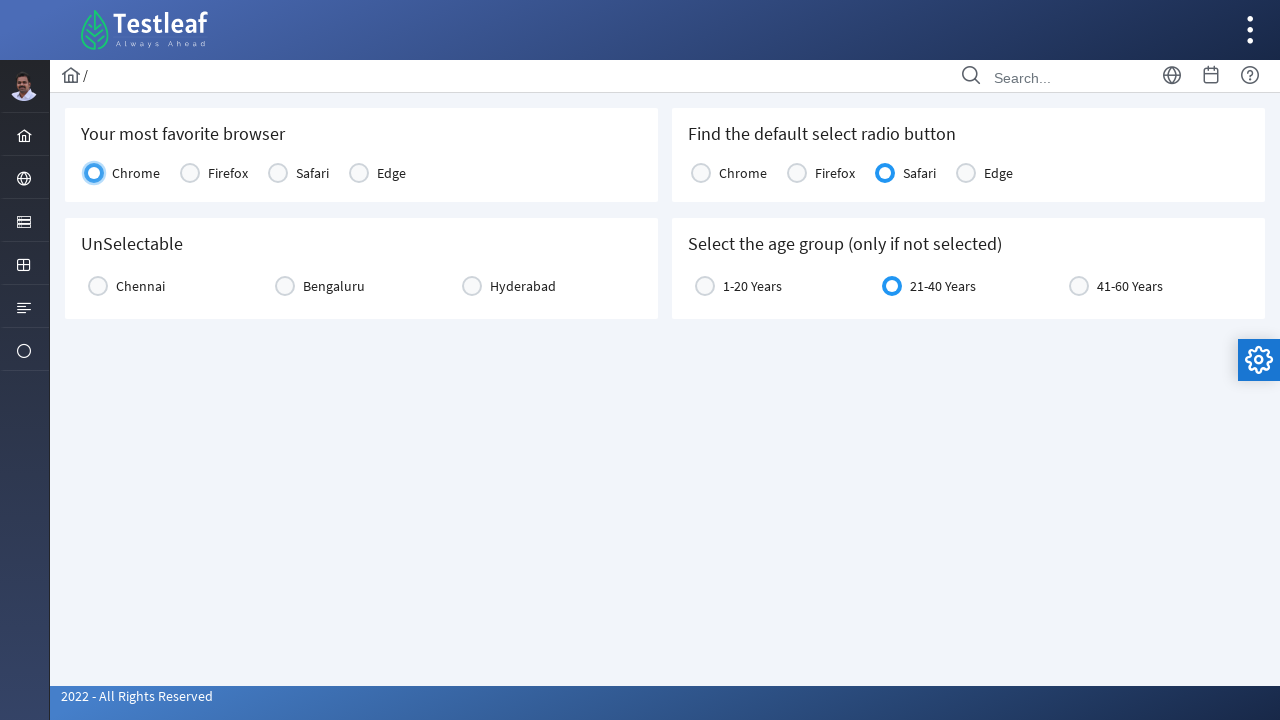

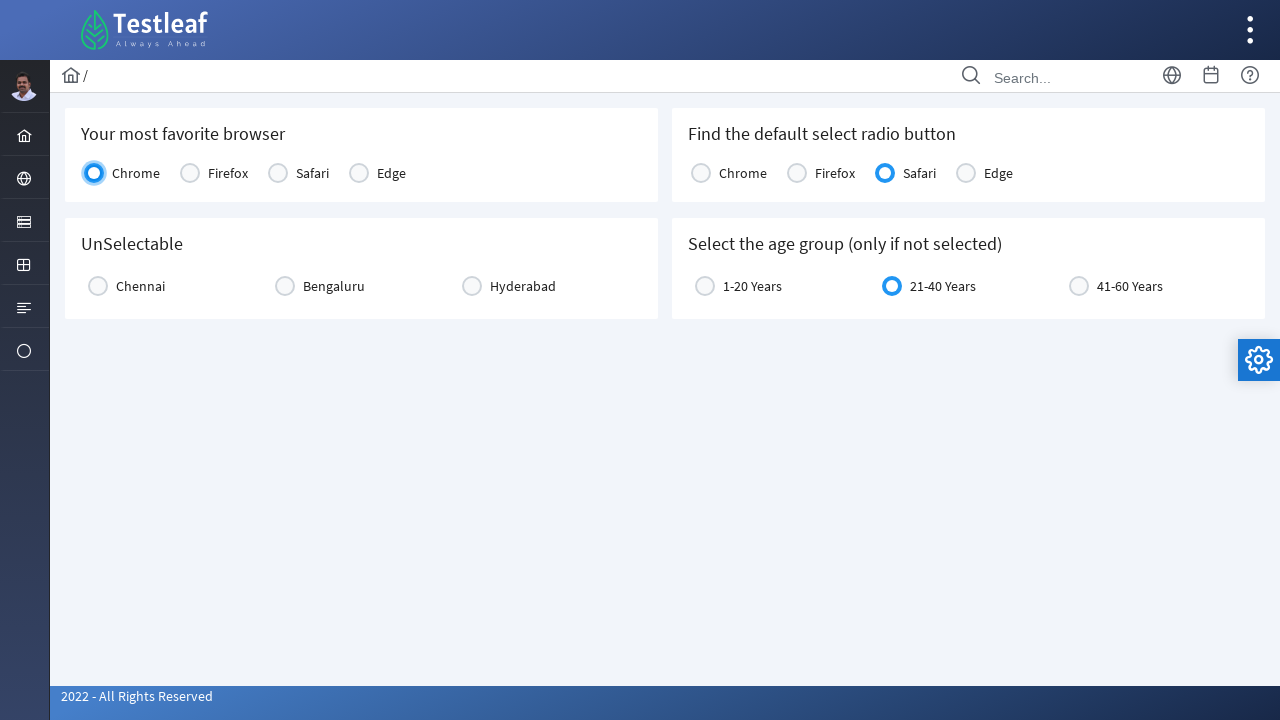